Tests dynamic loading where an element is rendered after clicking Start - waits for "Hello World!" text to appear in a dynamically loaded element

Starting URL: https://the-internet.herokuapp.com/dynamic_loading/2

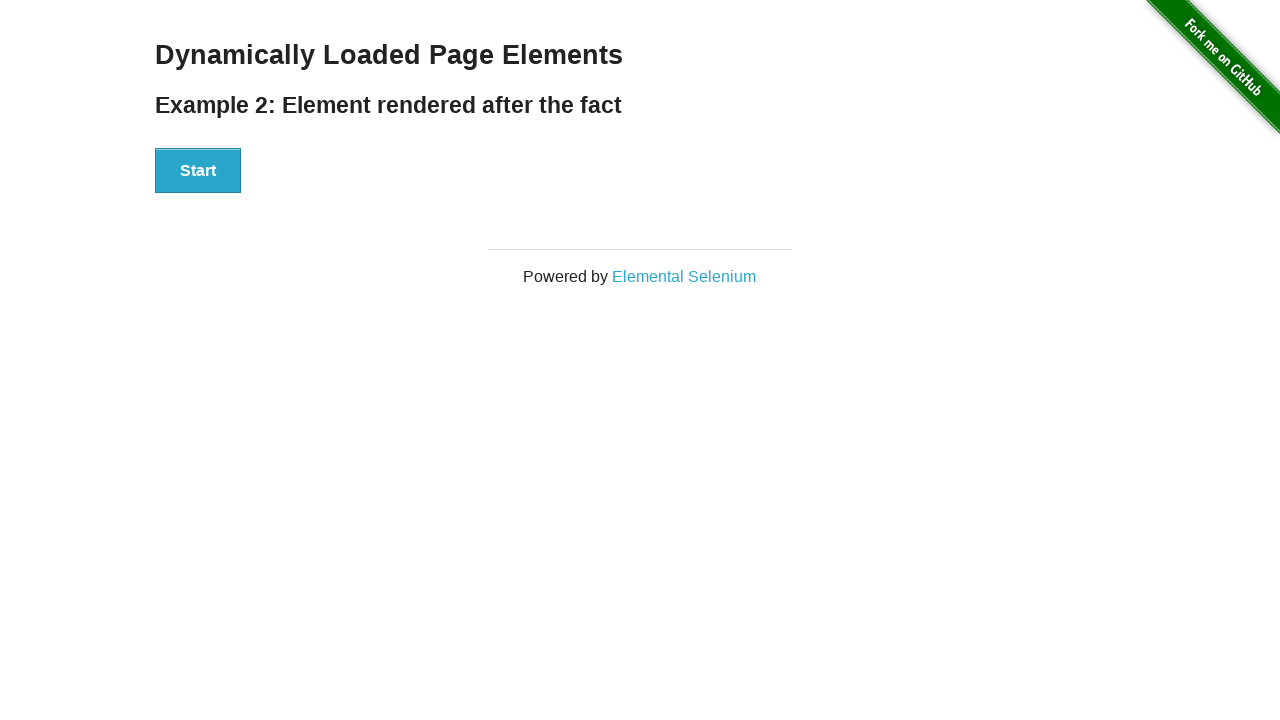

Clicked the Start button to initiate dynamic loading at (198, 171) on xpath=//div[@id='start']/button[.='Start']
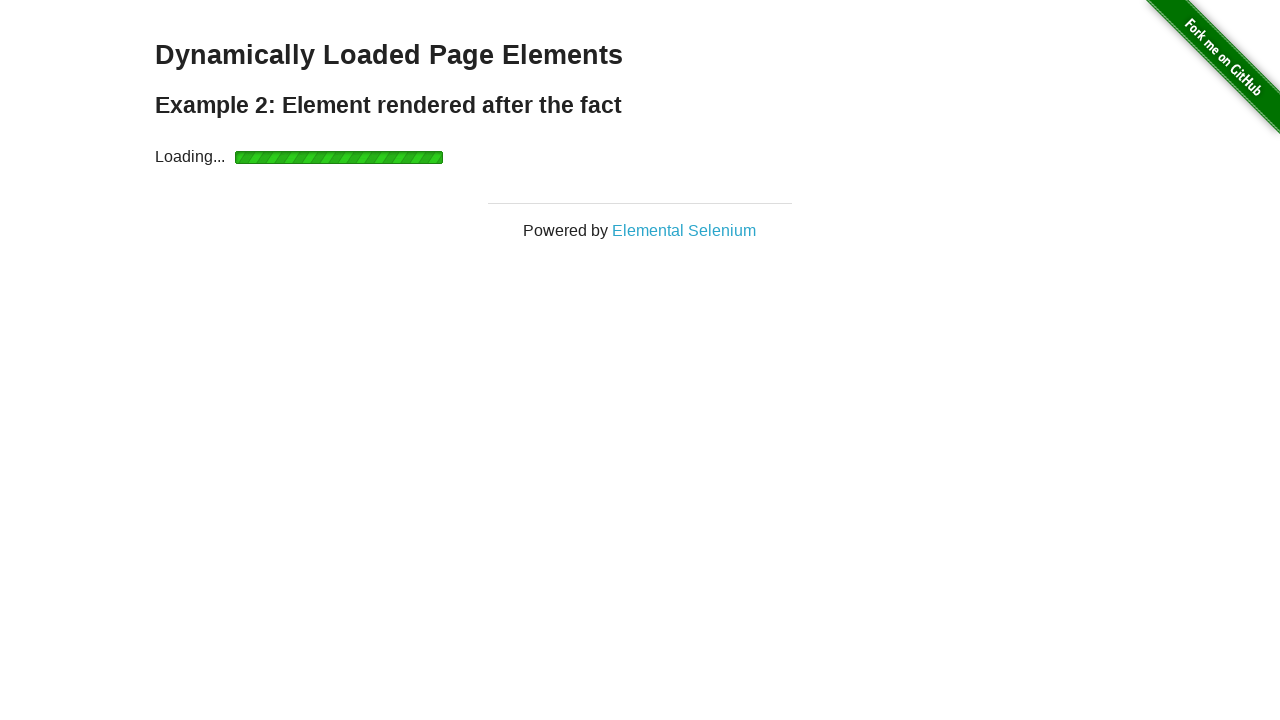

Waited for 'Hello World!' text to appear in dynamically loaded element
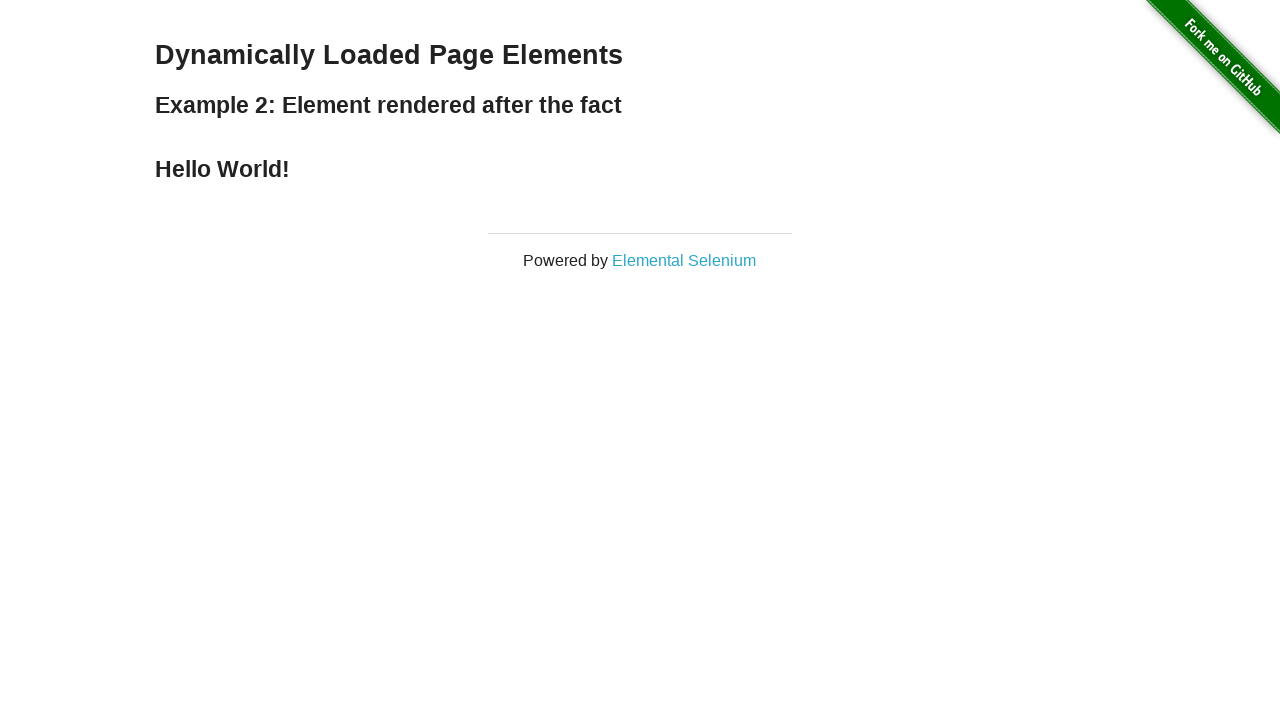

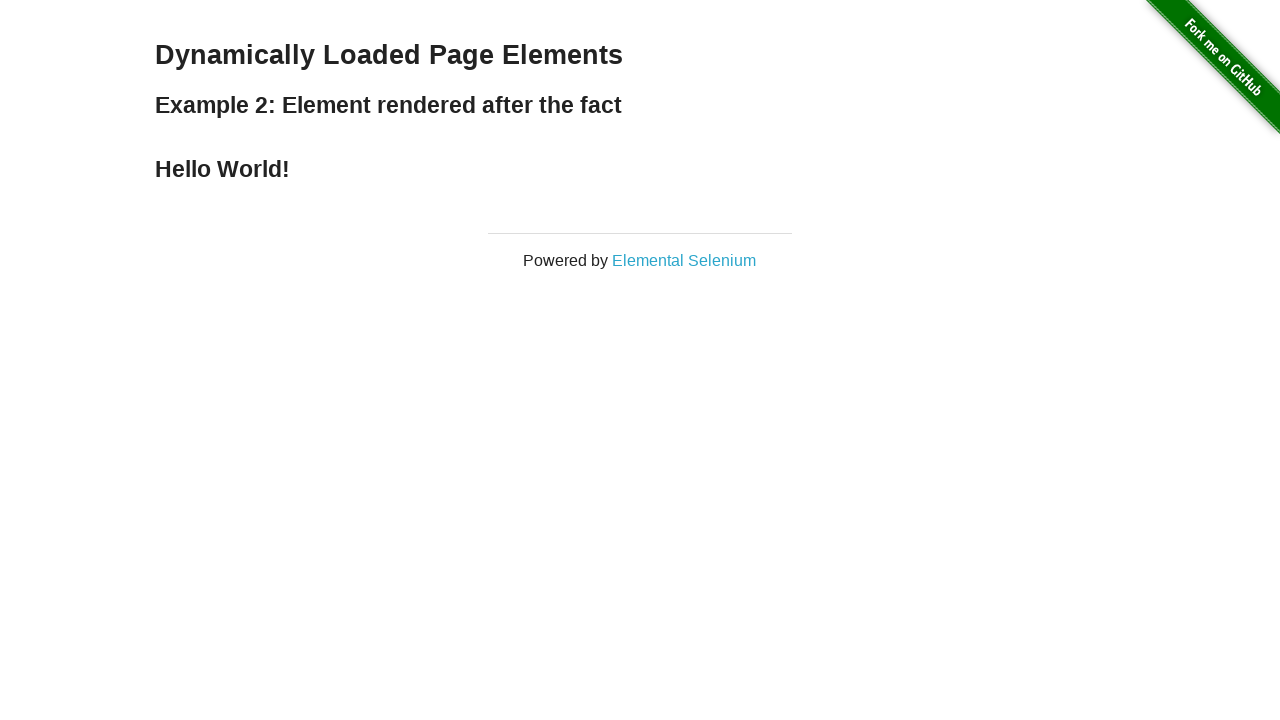